Tests frame handling by switching between multiple frames on a page and entering text into input fields within each frame. Demonstrates navigating in and out of frames using Playwright's frame locators.

Starting URL: https://ui.vision/demo/webtest/frames/

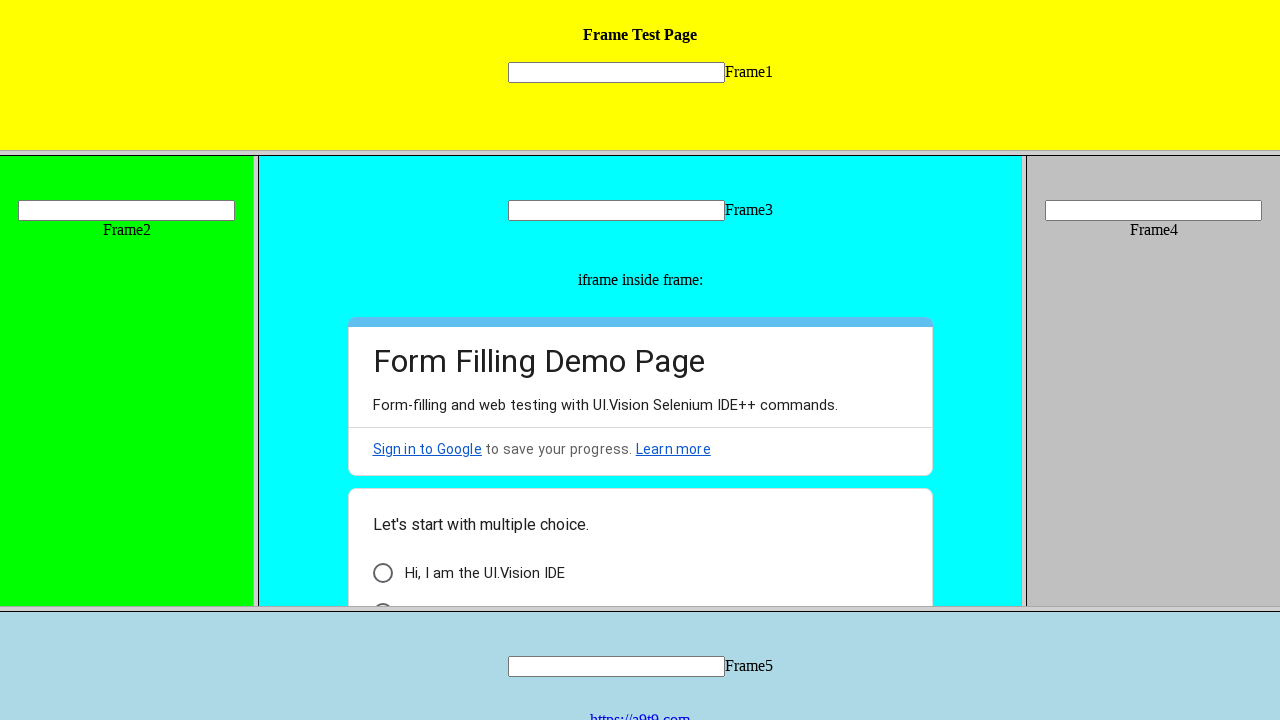

Located first frame with src='frame_1.html'
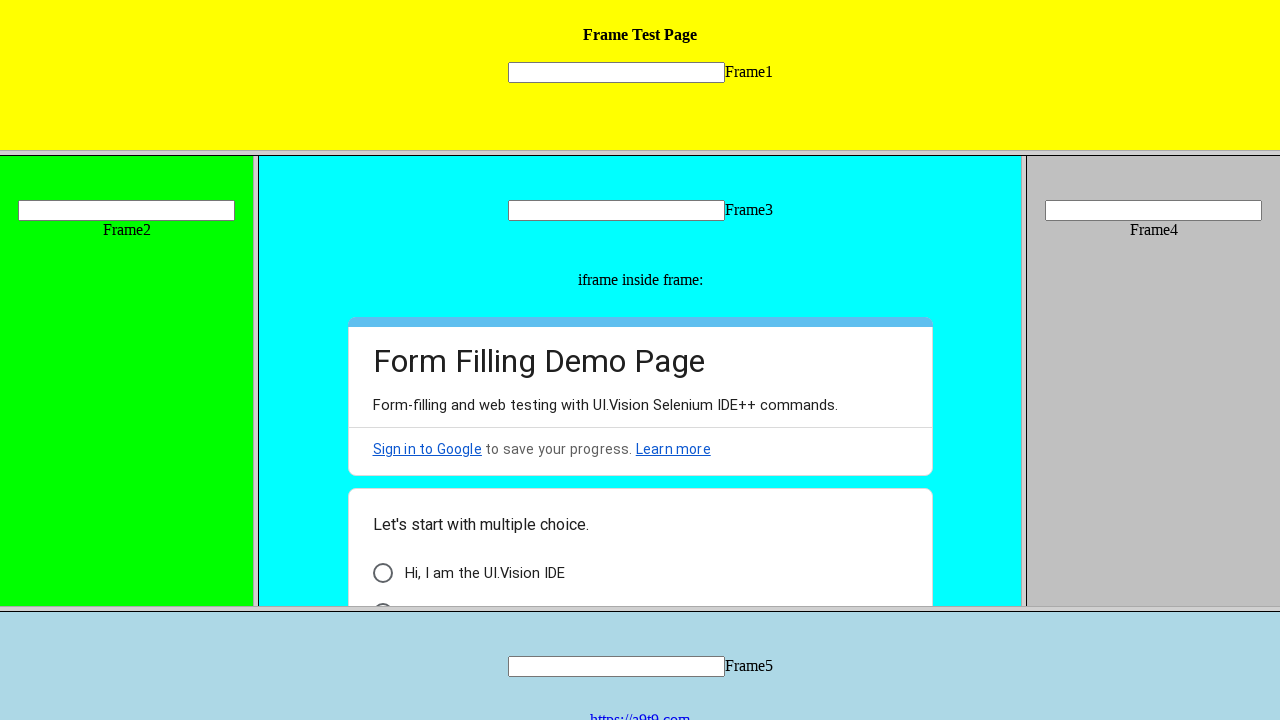

Entered 'Welcome' into input field in frame 1 on frame[src='frame_1.html'] >> internal:control=enter-frame >> input[name='mytext1
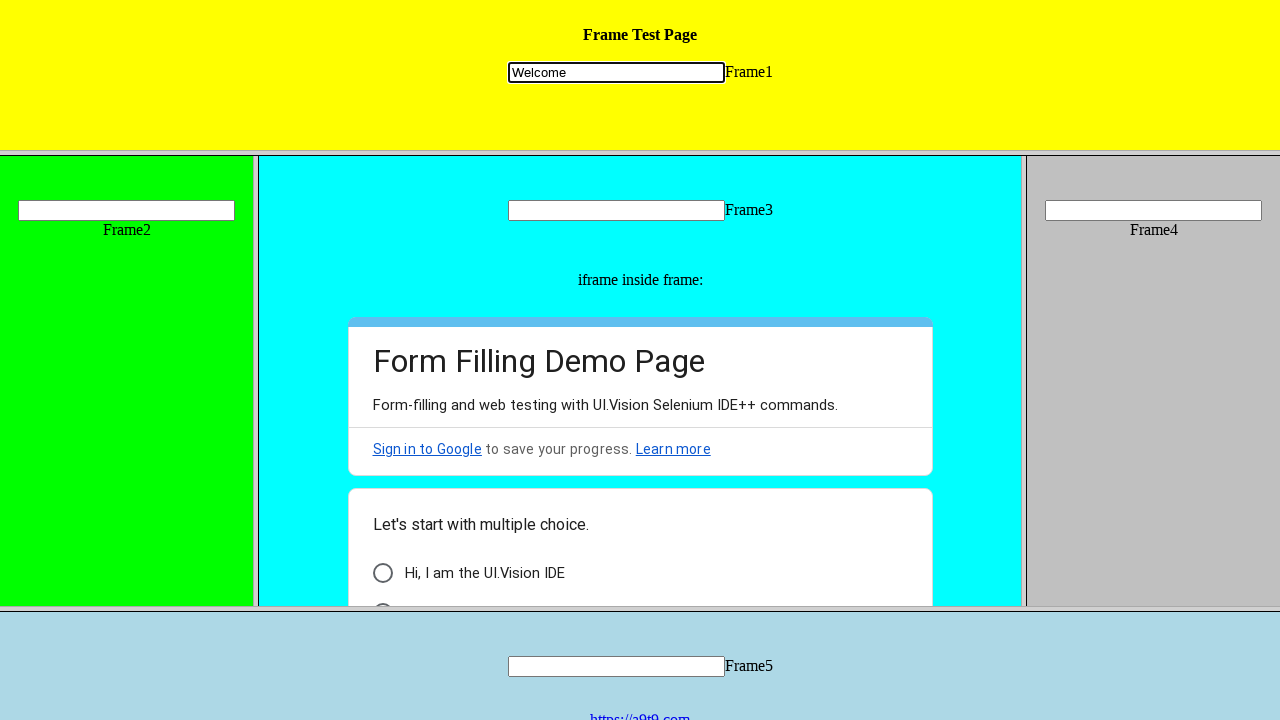

Located second frame with src='frame_2.html'
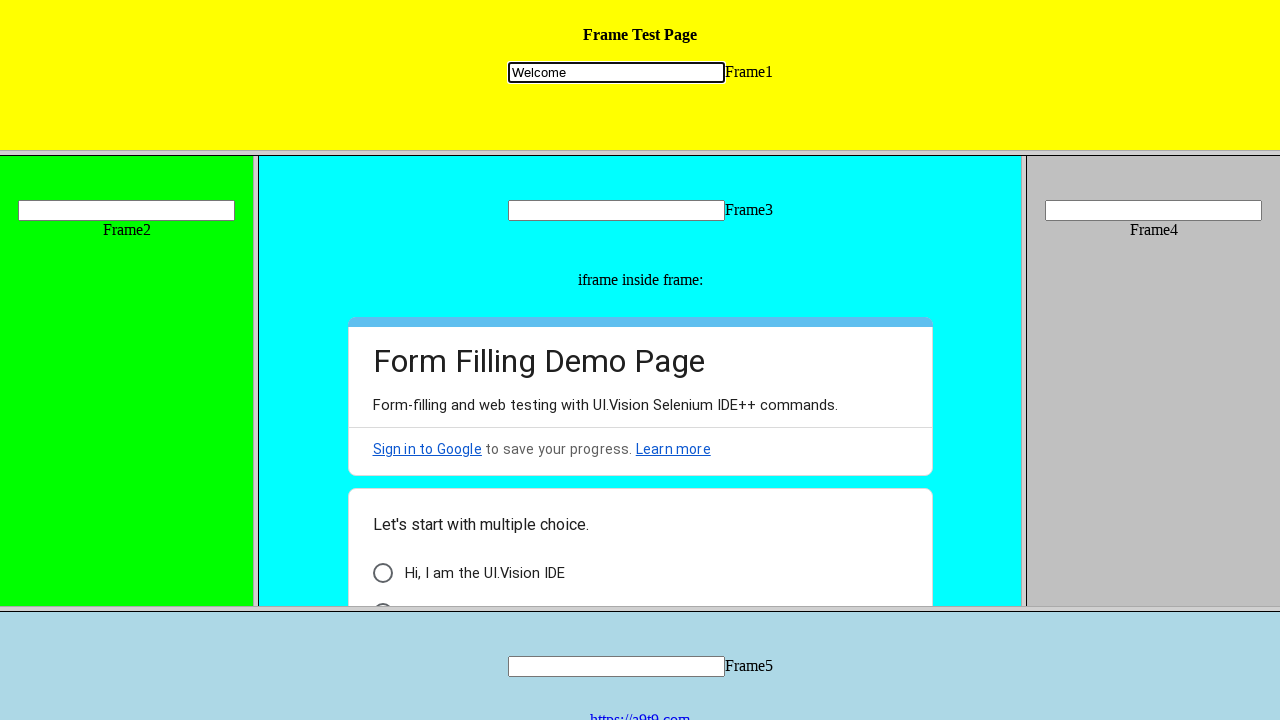

Entered 'To Java' into input field in frame 2 on frame[src='frame_2.html'] >> internal:control=enter-frame >> input[name='mytext2
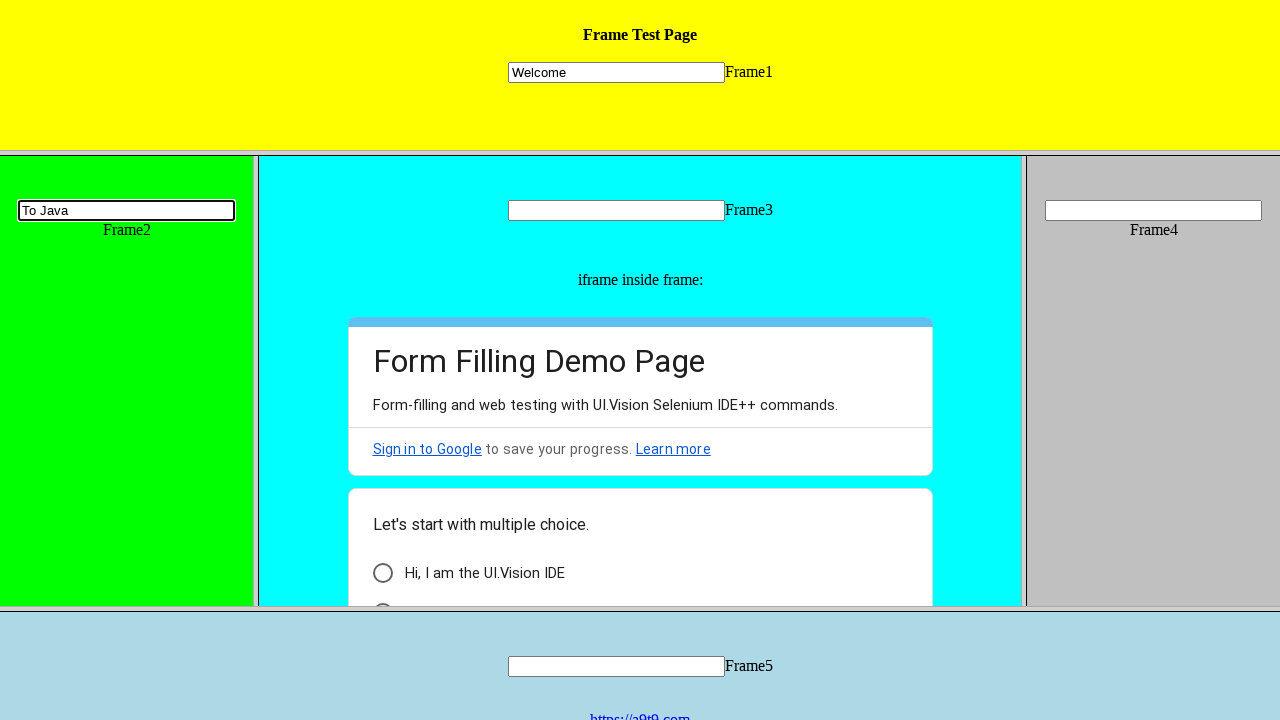

Located third frame with src='frame_3.html'
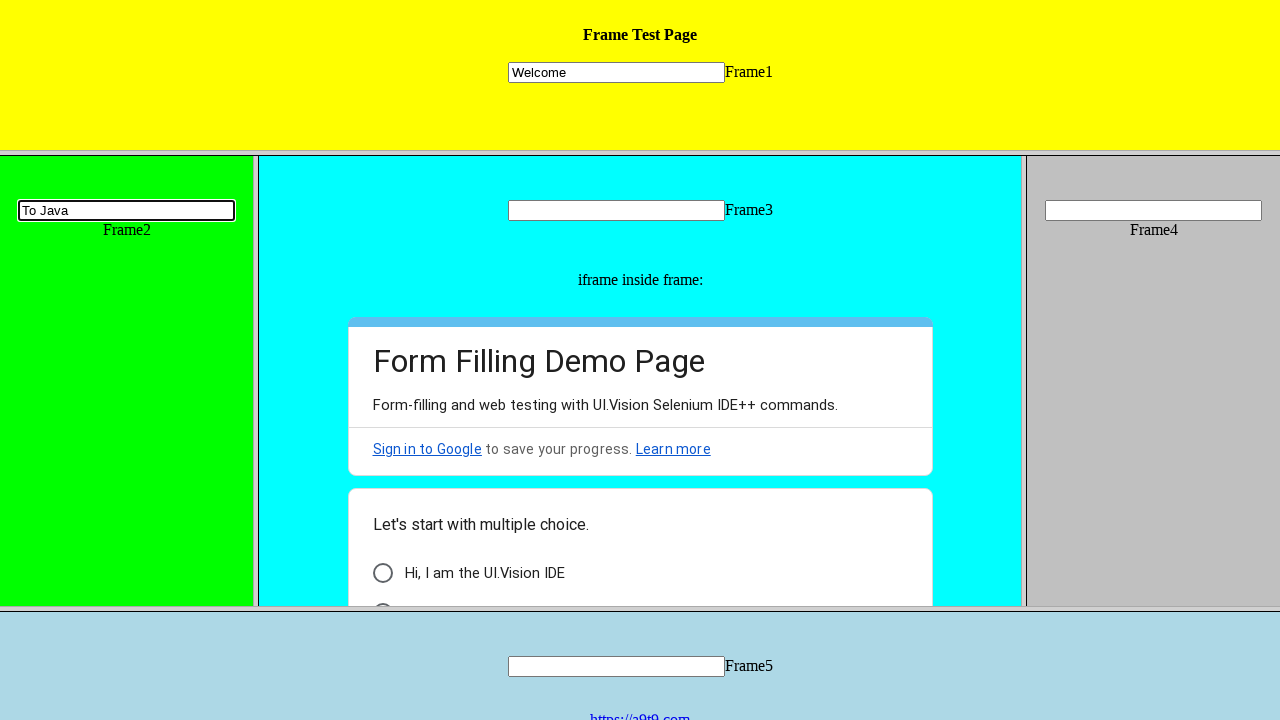

Entered 'To Selenium' into input field in frame 3 on frame[src='frame_3.html'] >> internal:control=enter-frame >> input[name='mytext3
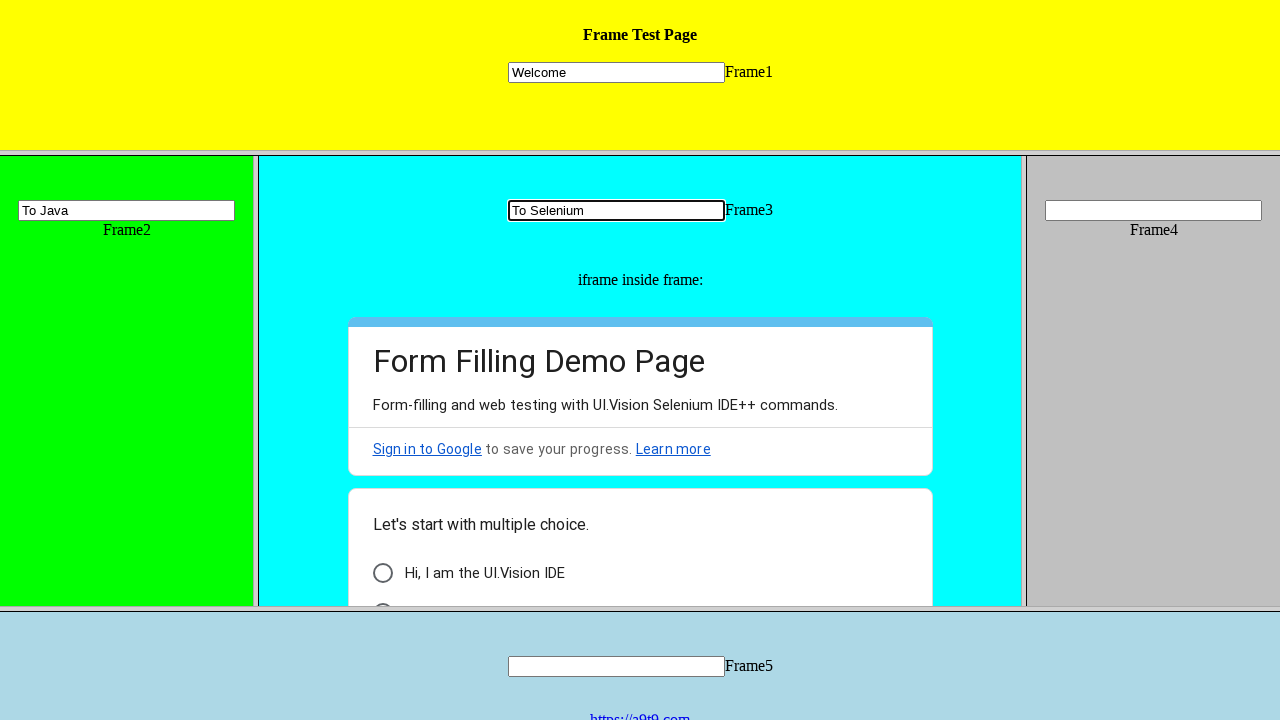

Located nested iframe within frame 3
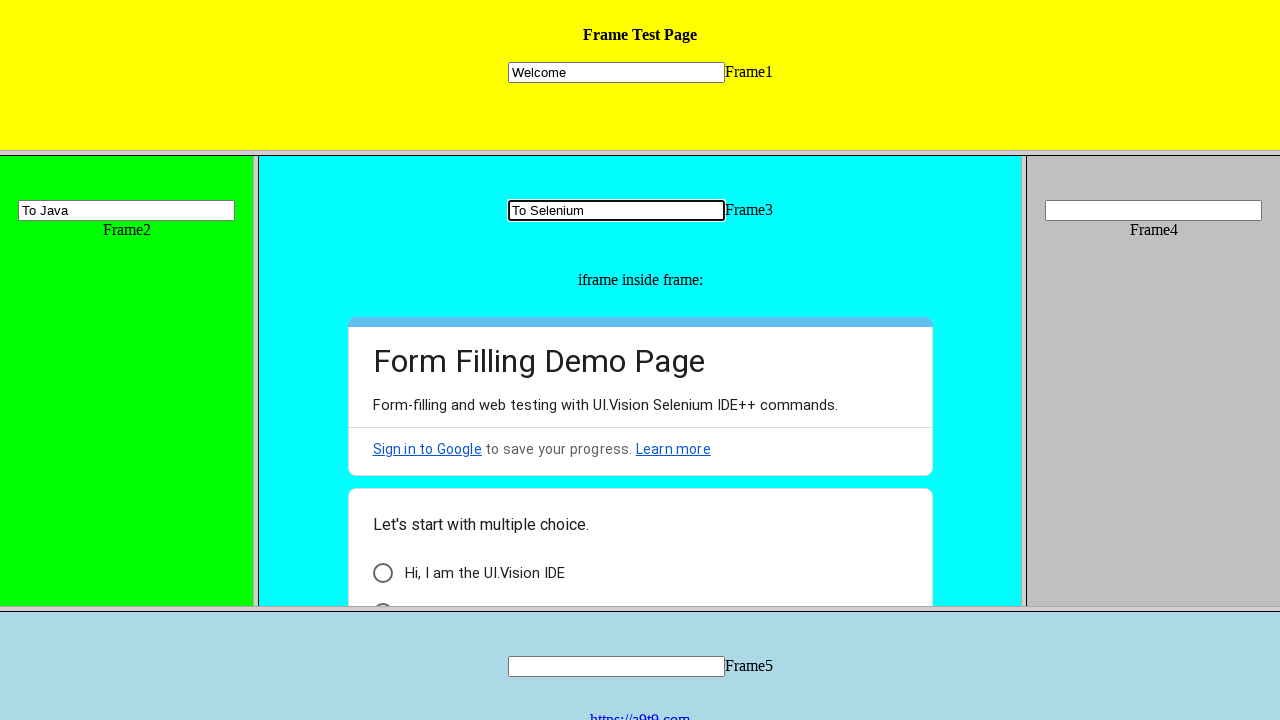

Clicked element in nested iframe within frame 3 at (382, 596) on frame[src='frame_3.html'] >> internal:control=enter-frame >> iframe >> nth=0 >> 
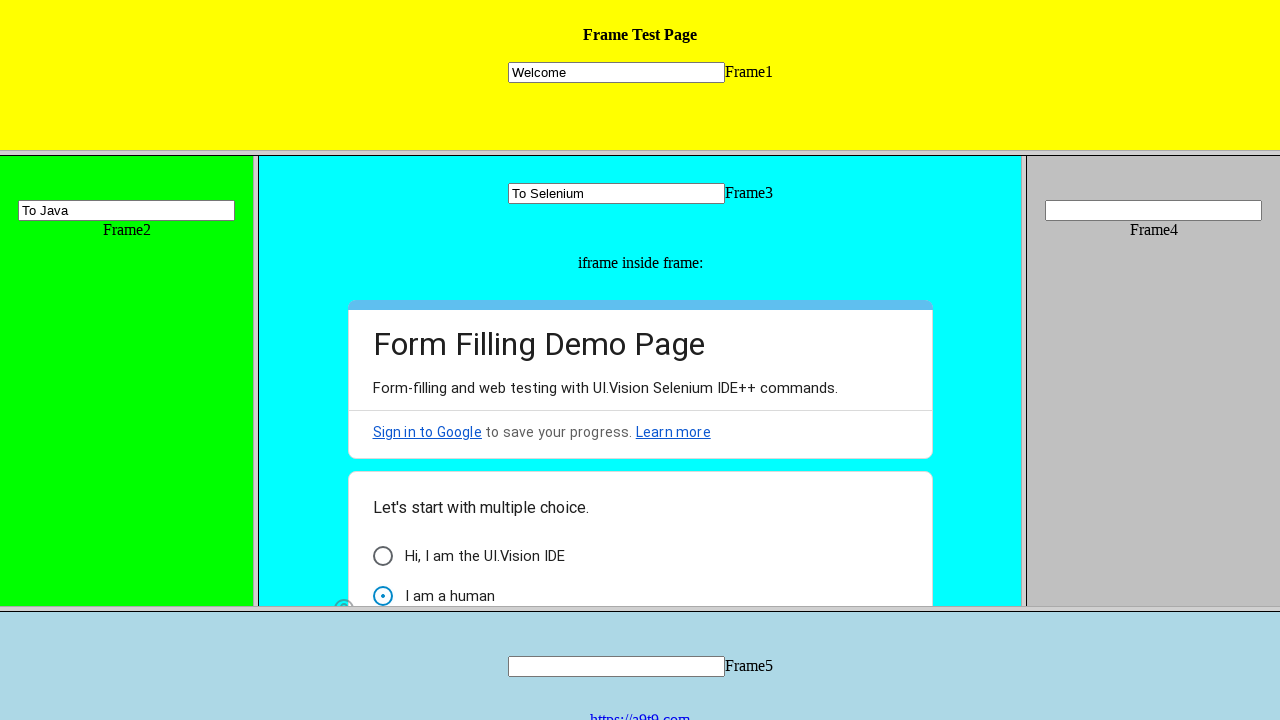

Located fourth frame with src='frame_4.html'
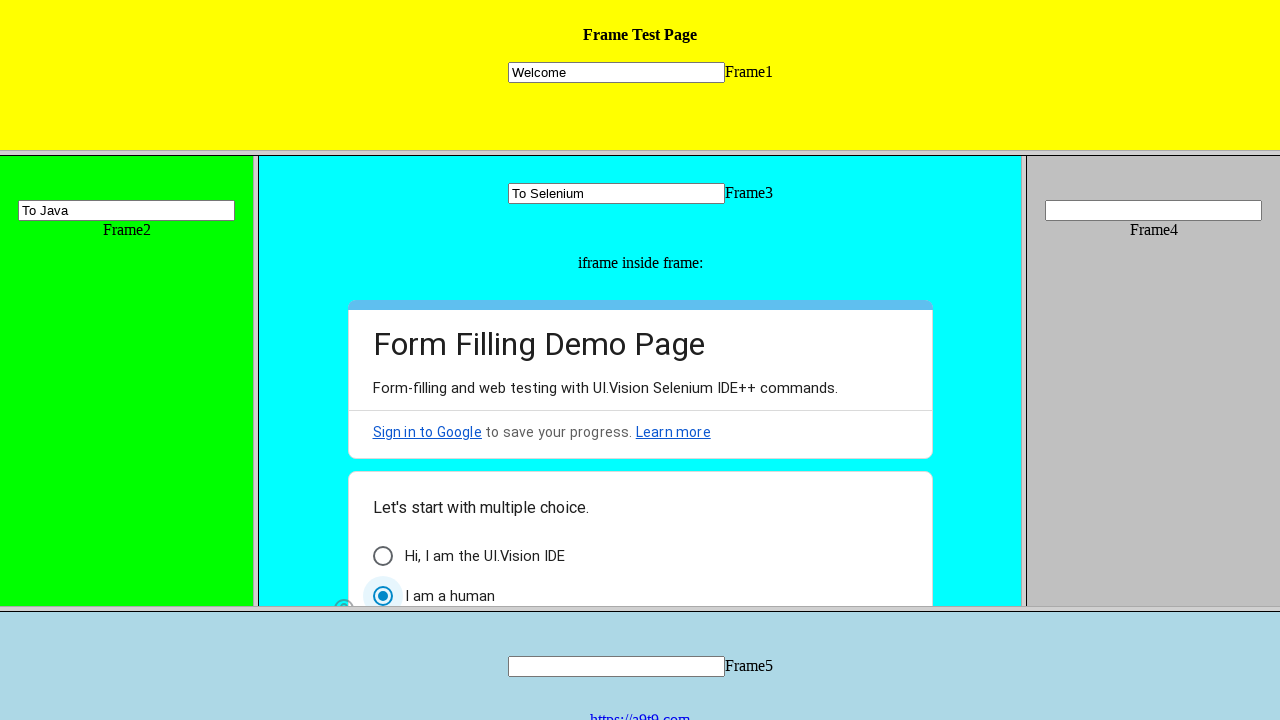

Entered 'To BDD' into input field in frame 4 on frame[src='frame_4.html'] >> internal:control=enter-frame >> input[name='mytext4
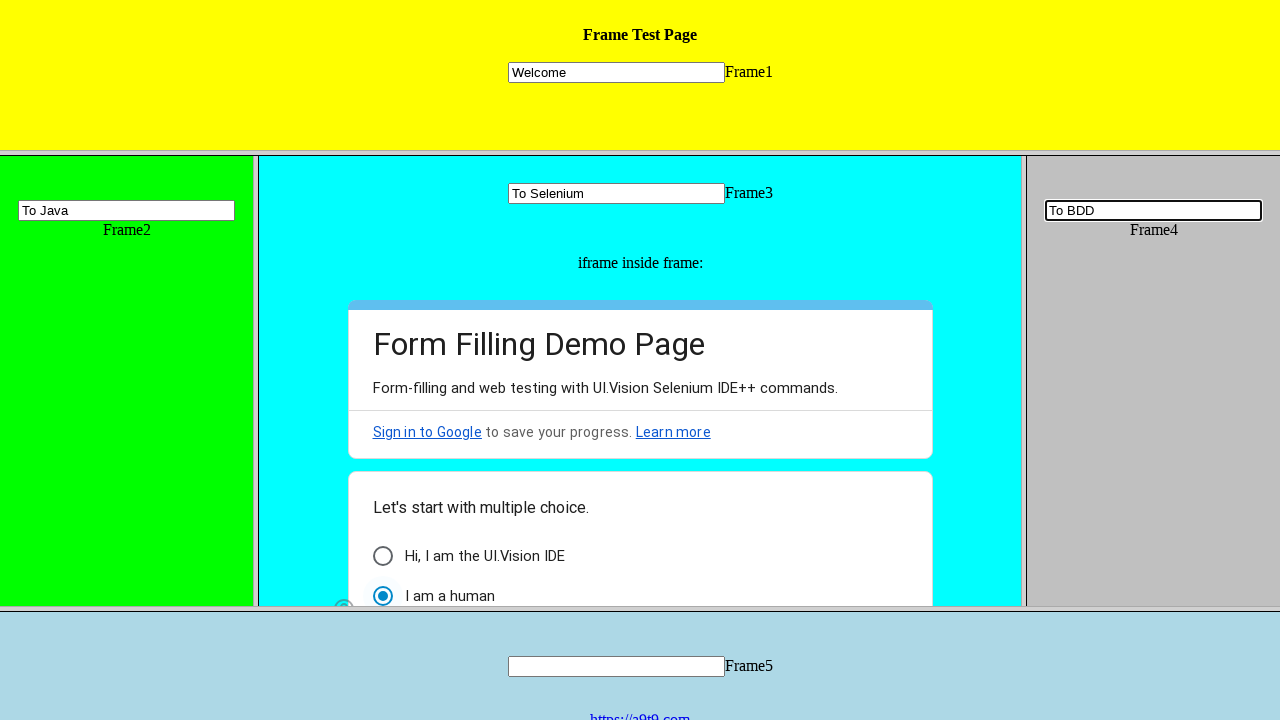

Located fifth frame with src='frame_5.html'
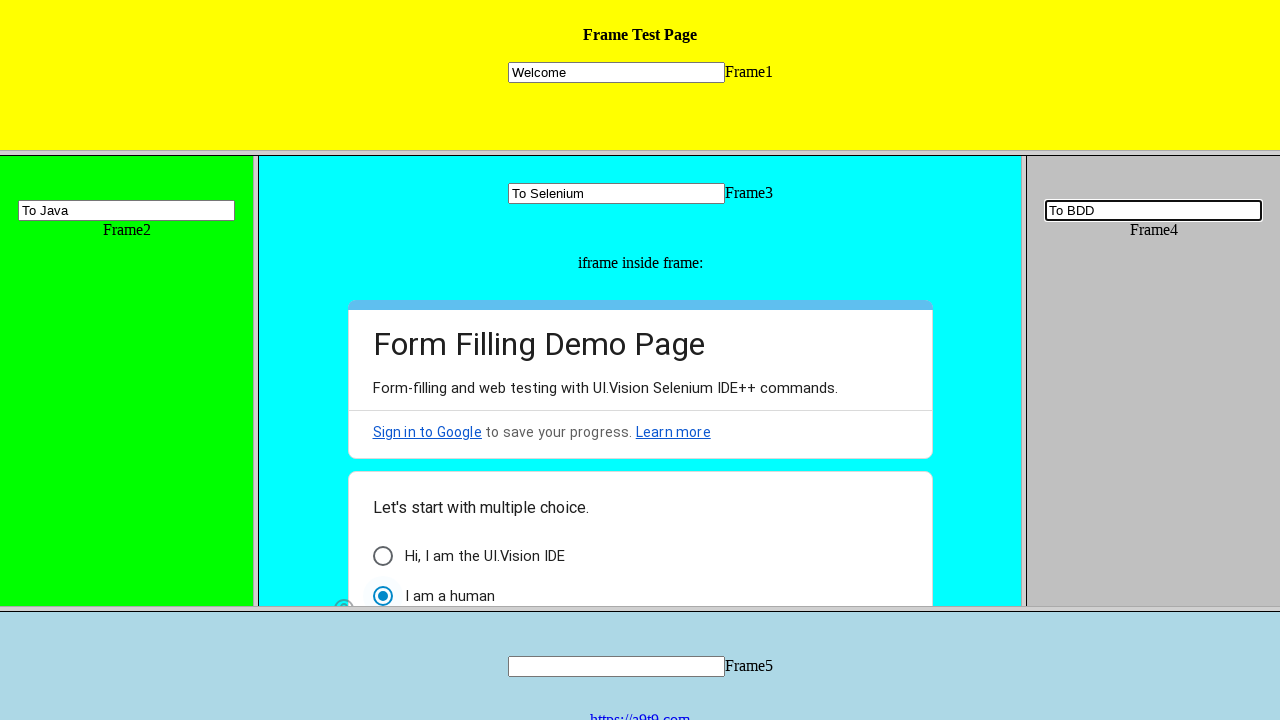

Entered 'To Playwright' into input field in frame 5 on frame[src='frame_5.html'] >> internal:control=enter-frame >> input[name='mytext5
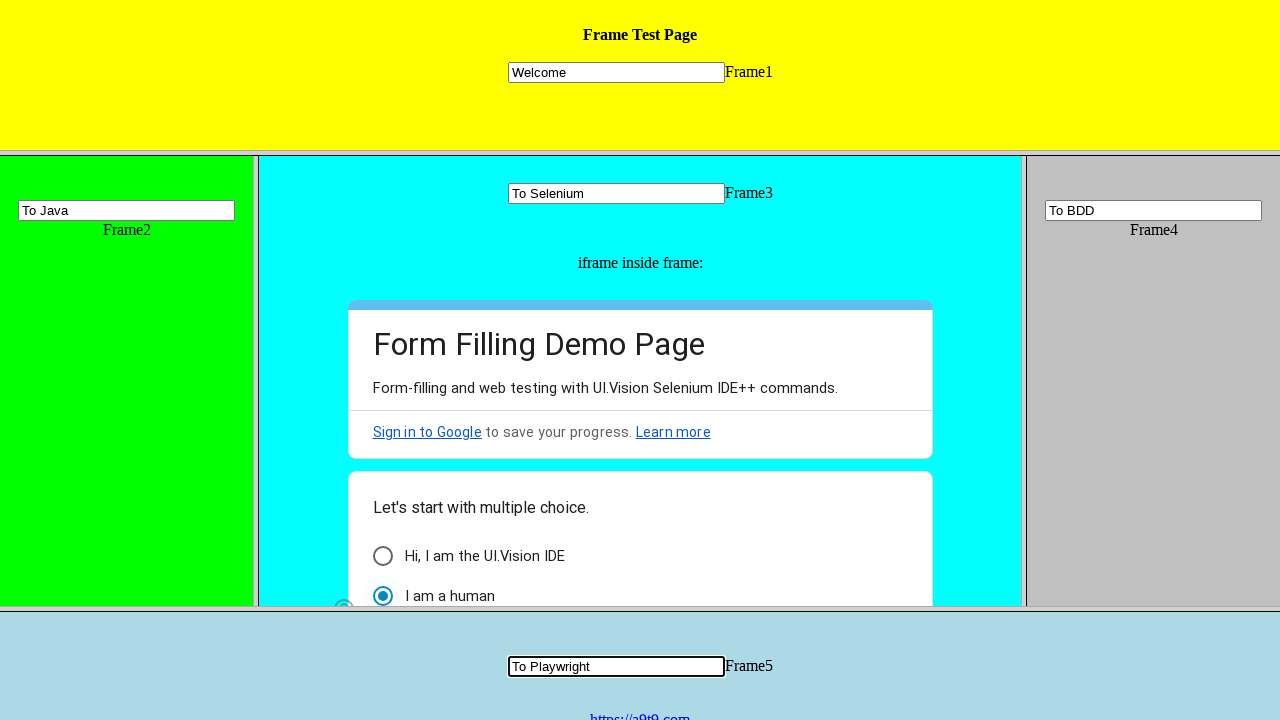

Waited 2 seconds to view results
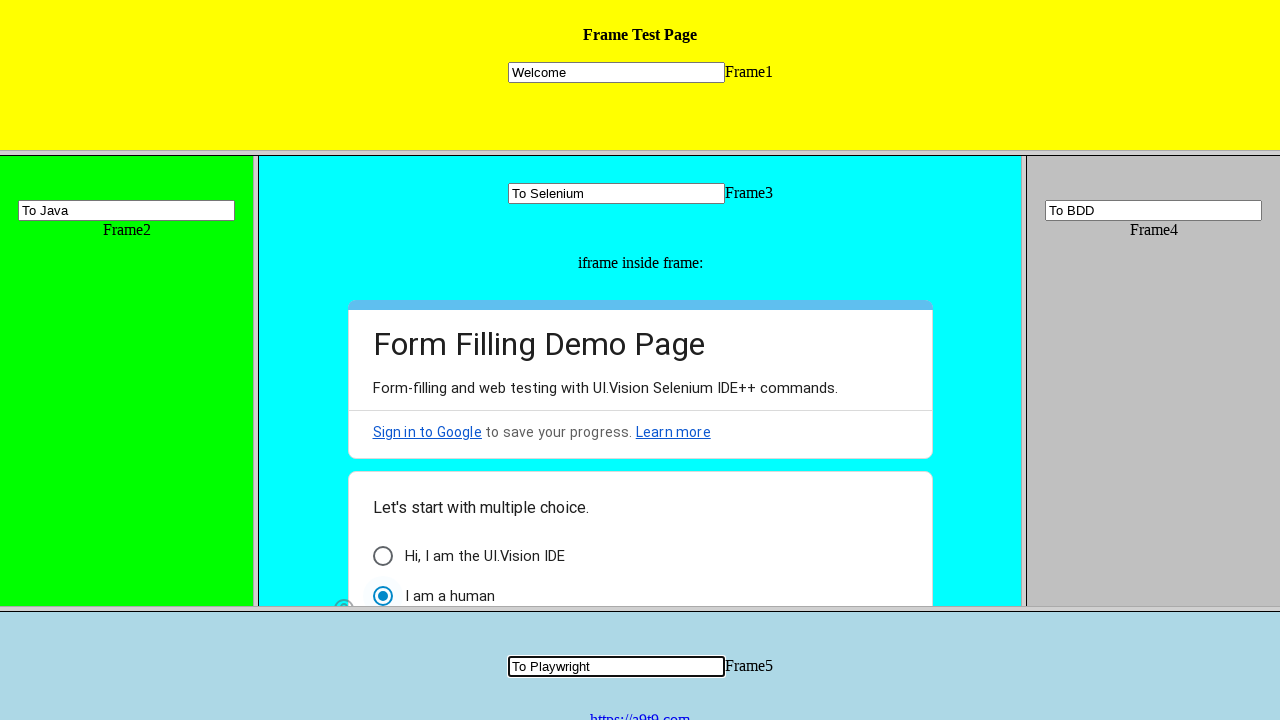

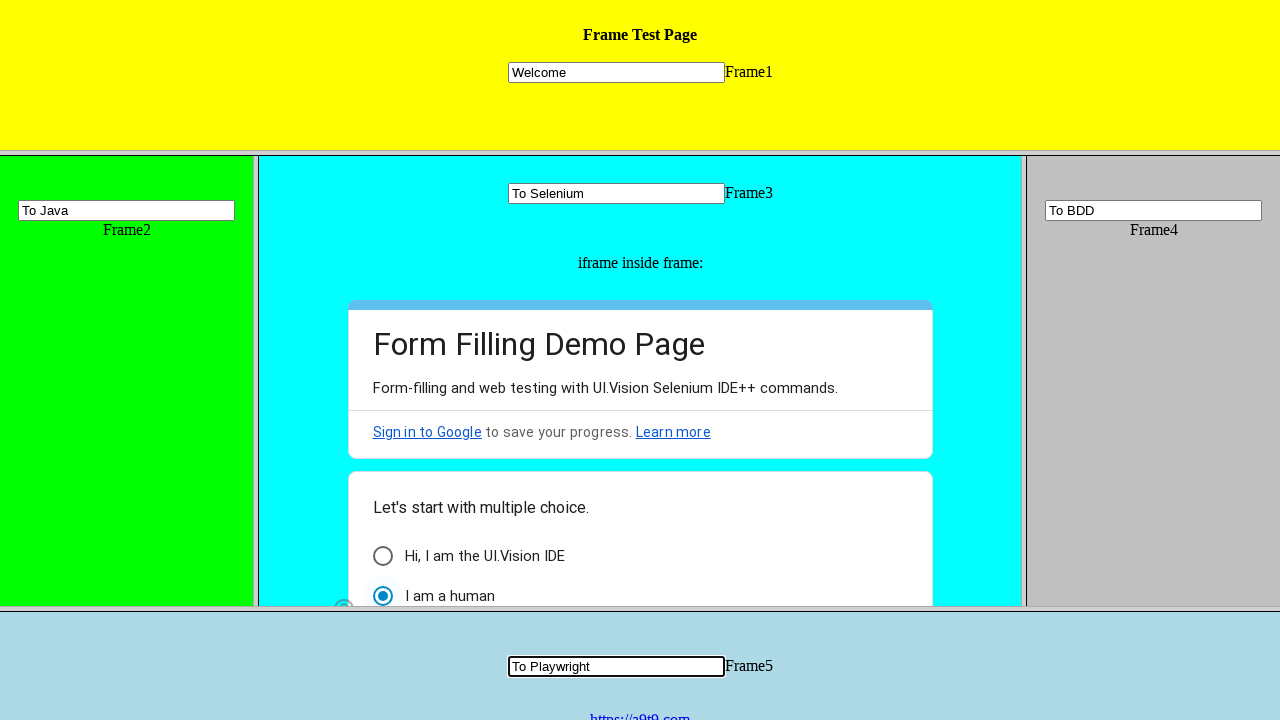